Tests file download functionality by navigating to a download page and clicking on the first download link to trigger a file download.

Starting URL: https://the-internet.herokuapp.com/download

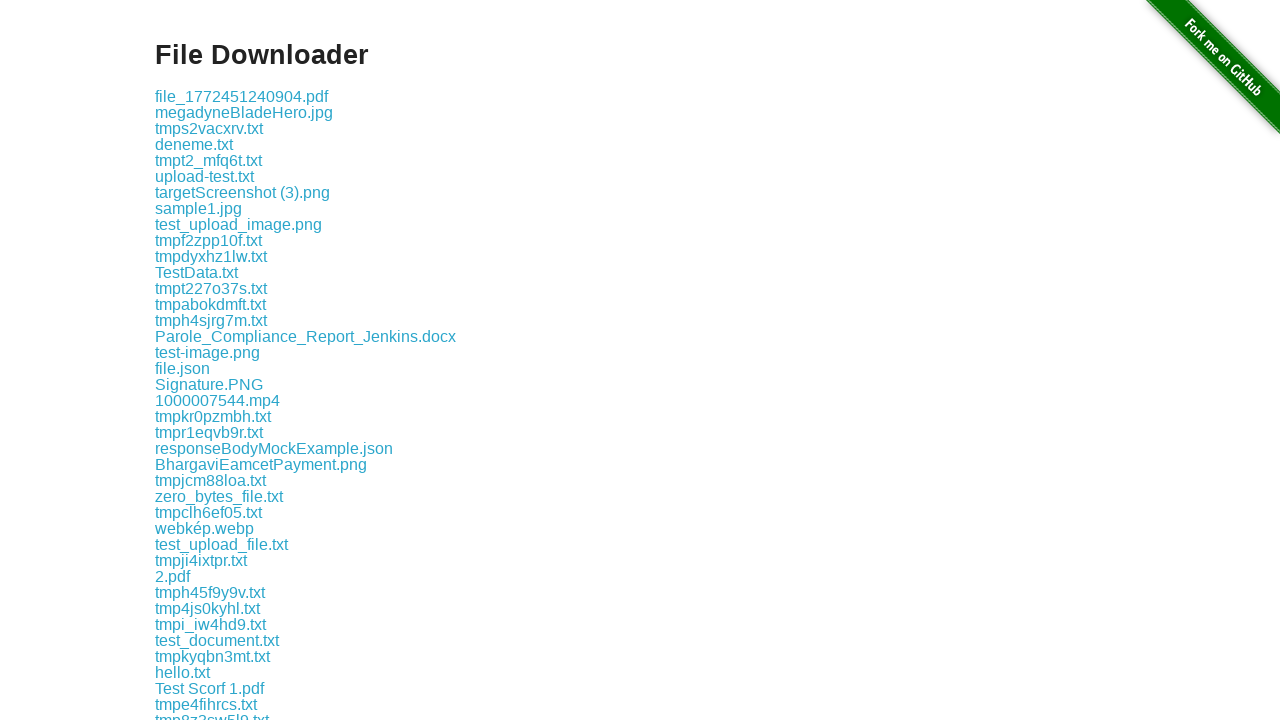

Clicked the first download link to trigger file download at (242, 96) on .example a
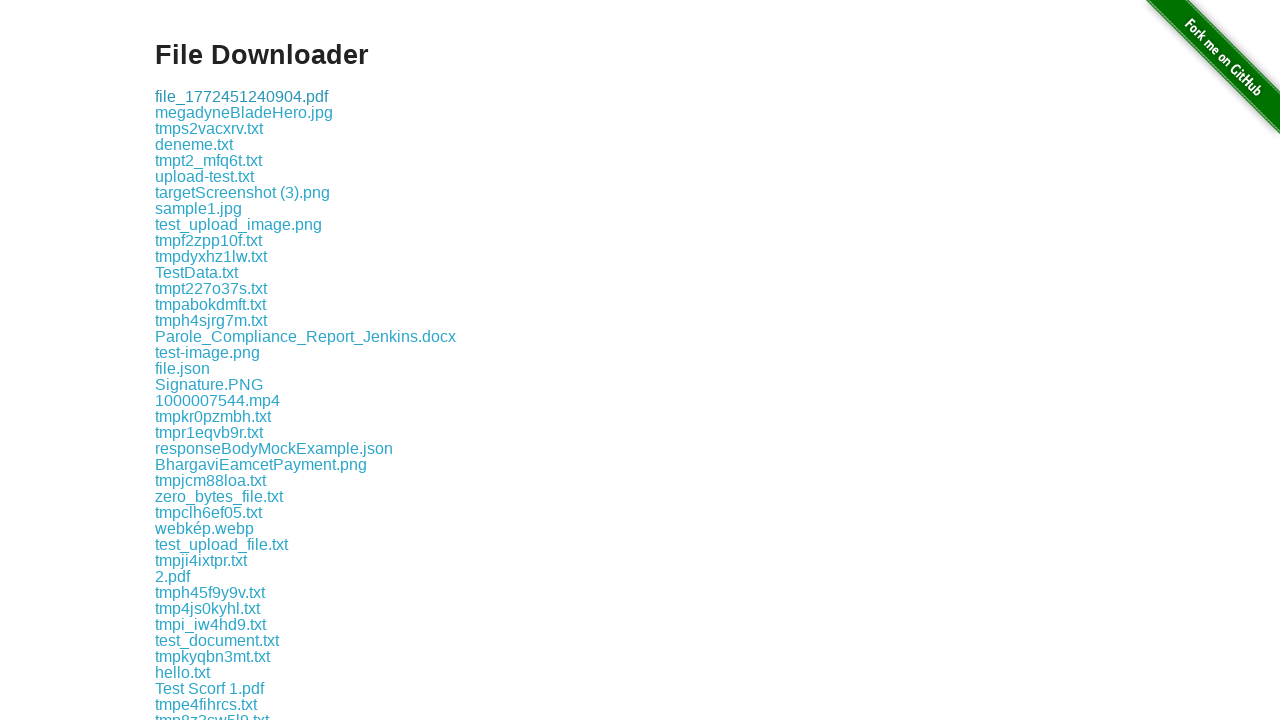

File download completed
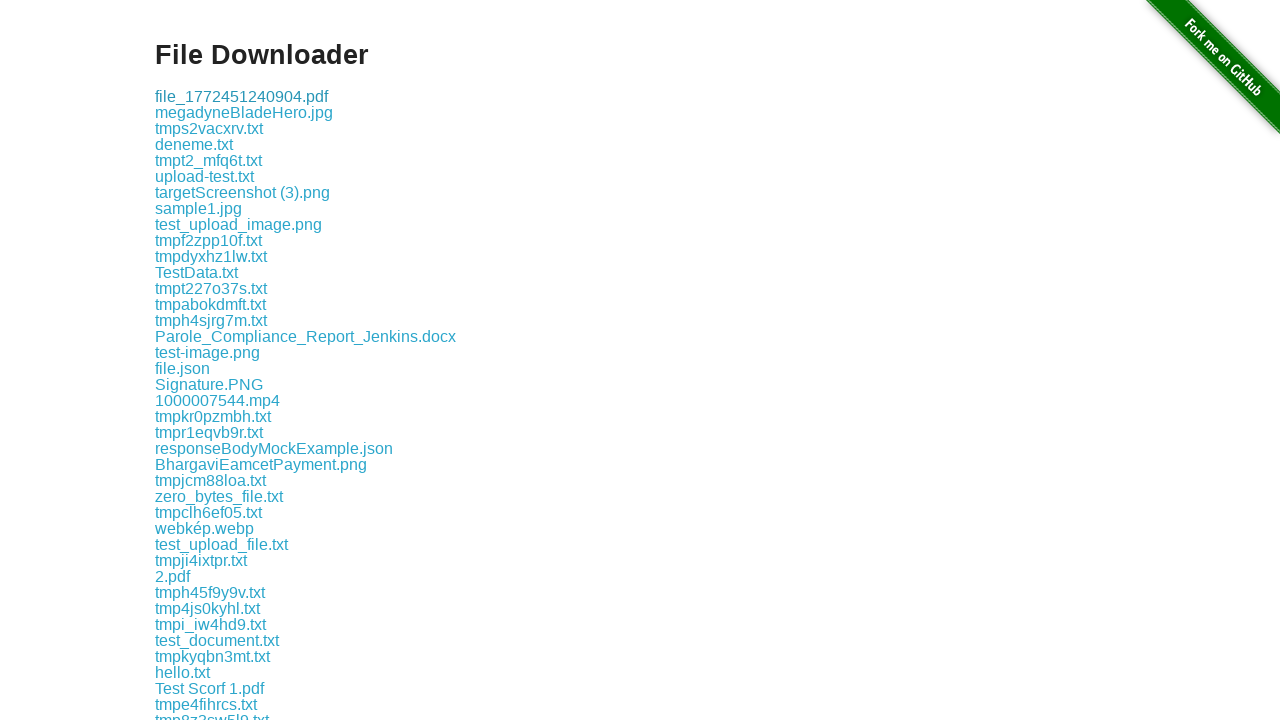

Verified downloaded file path is not None
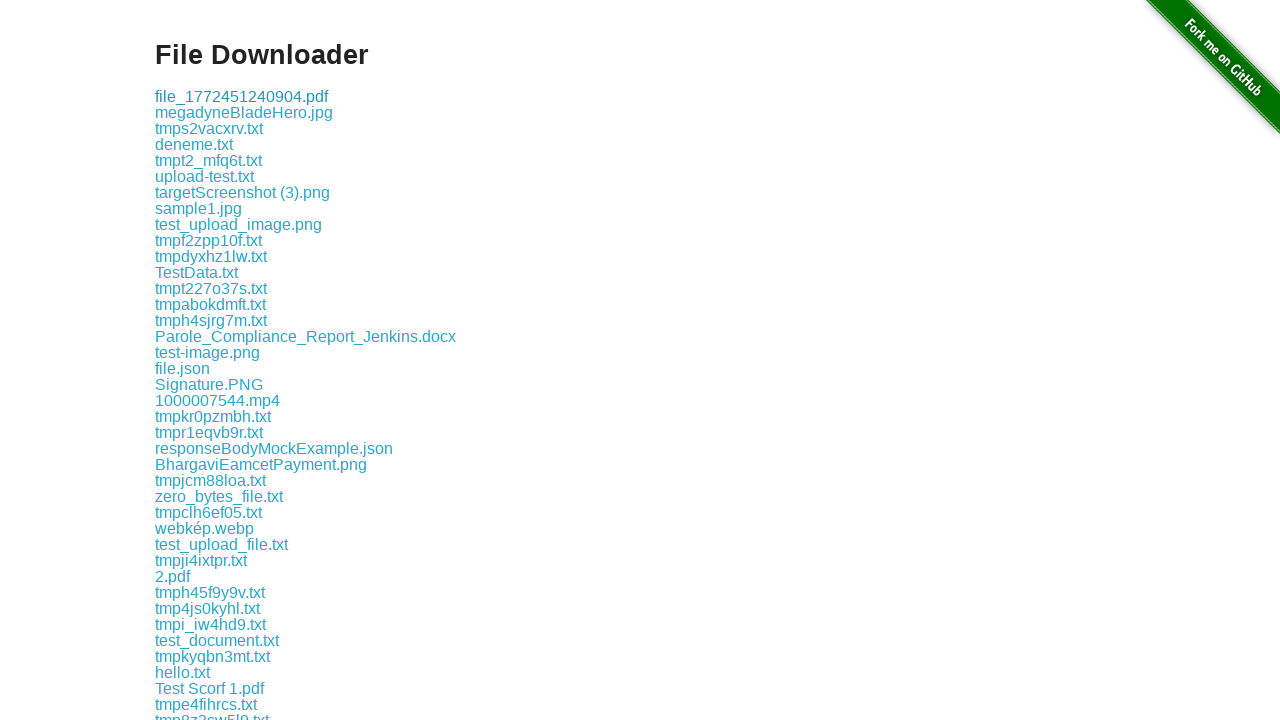

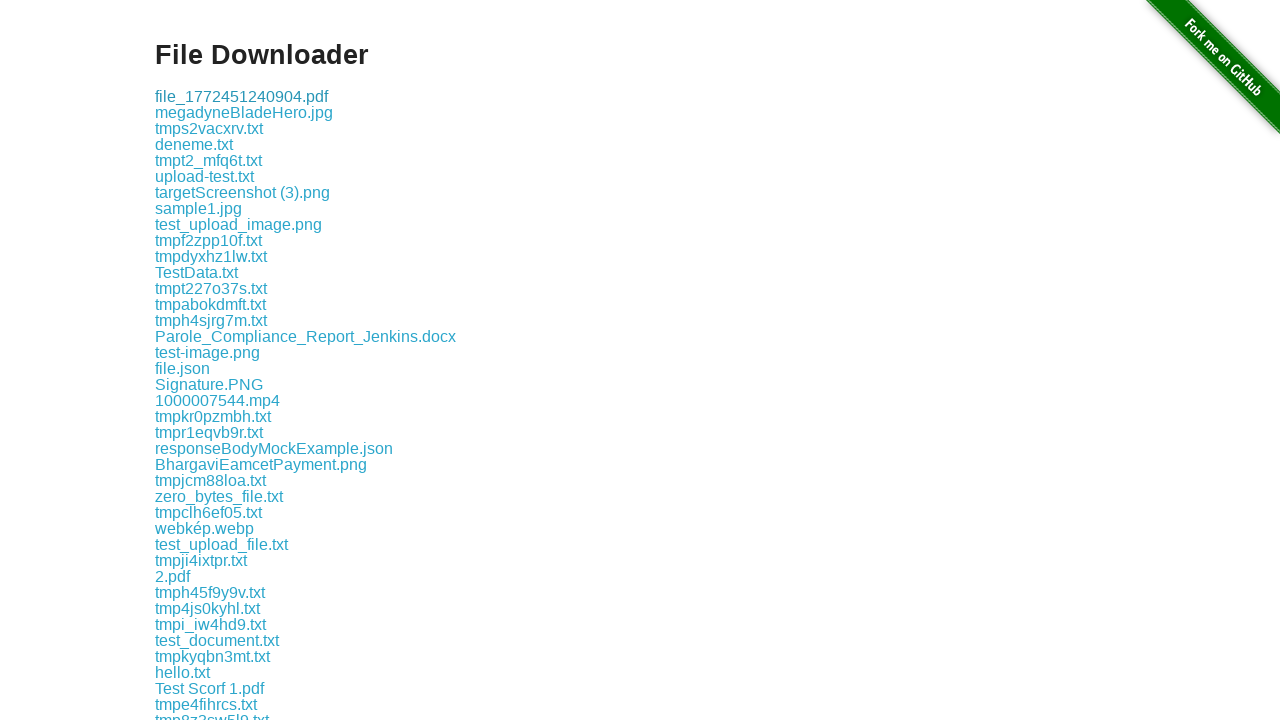